Searches for "stainless work table" on WebstaurantStore and navigates through multiple result pages

Starting URL: https://www.webstaurantstore.com/

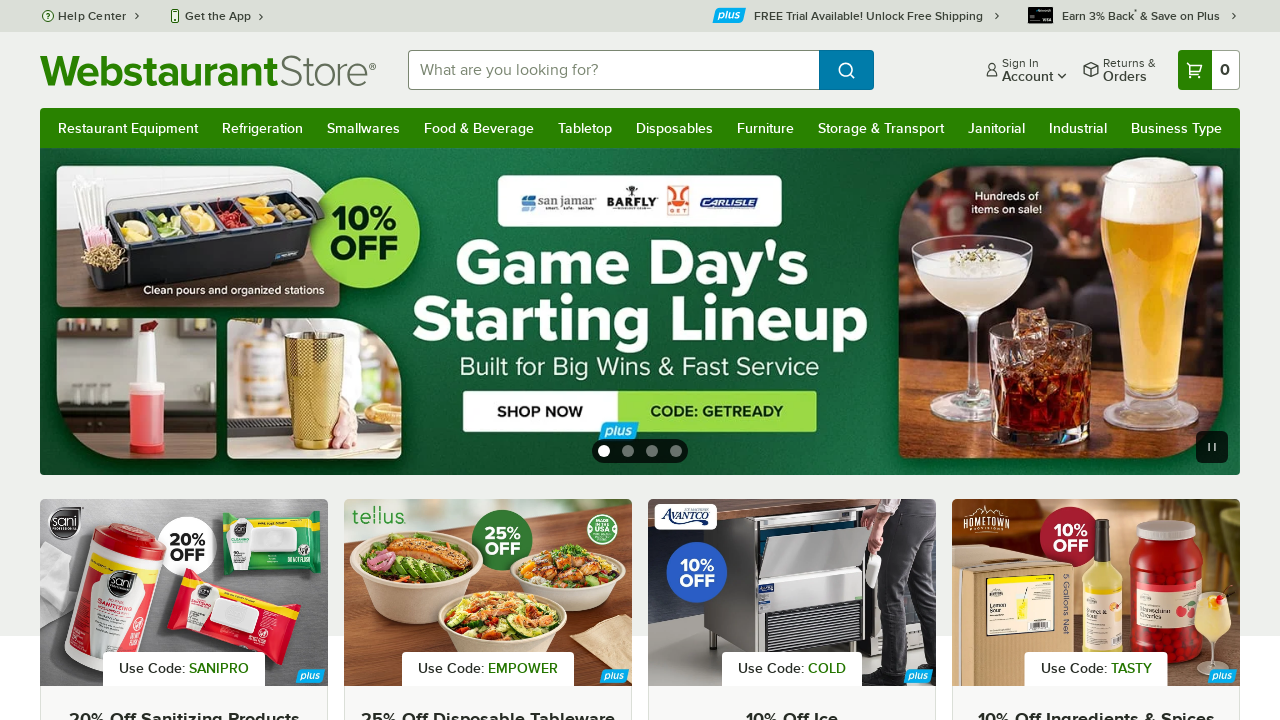

Filled search field with 'stainless work table' on input[name='searchval']
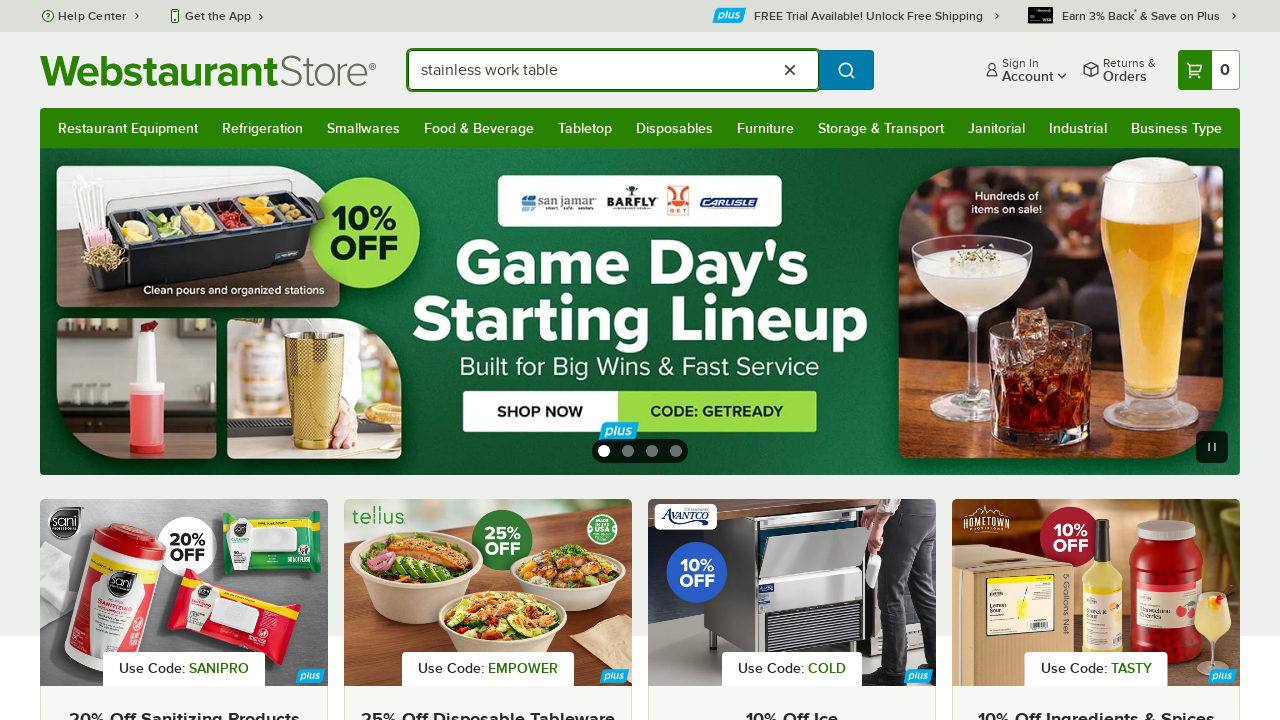

Pressed Enter to submit search on input[name='searchval']
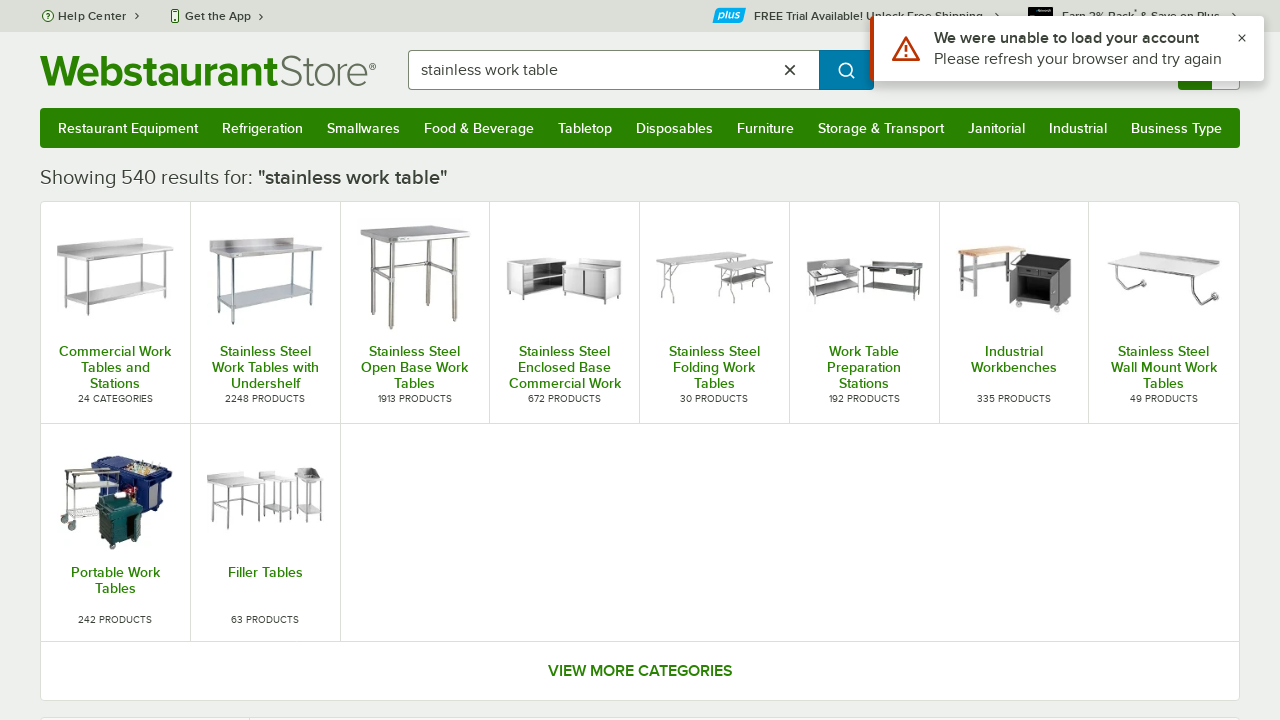

Search results page loaded (networkidle)
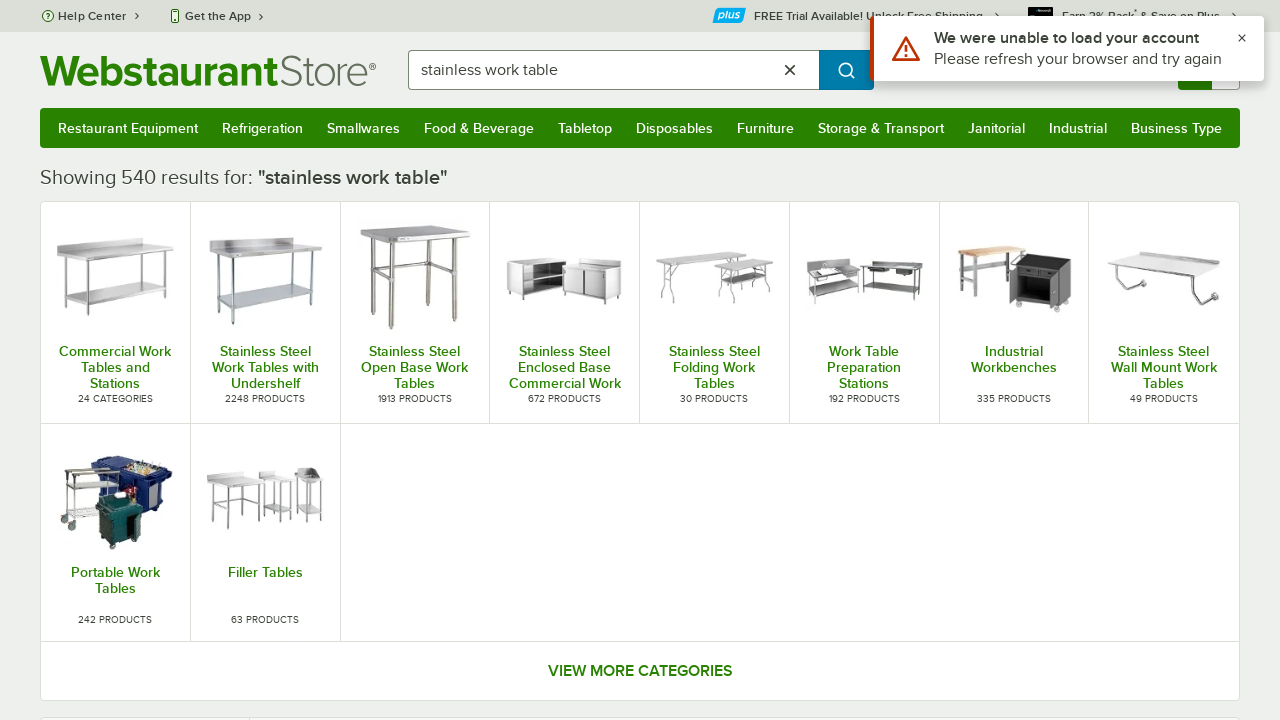

Navigated to search results page 2
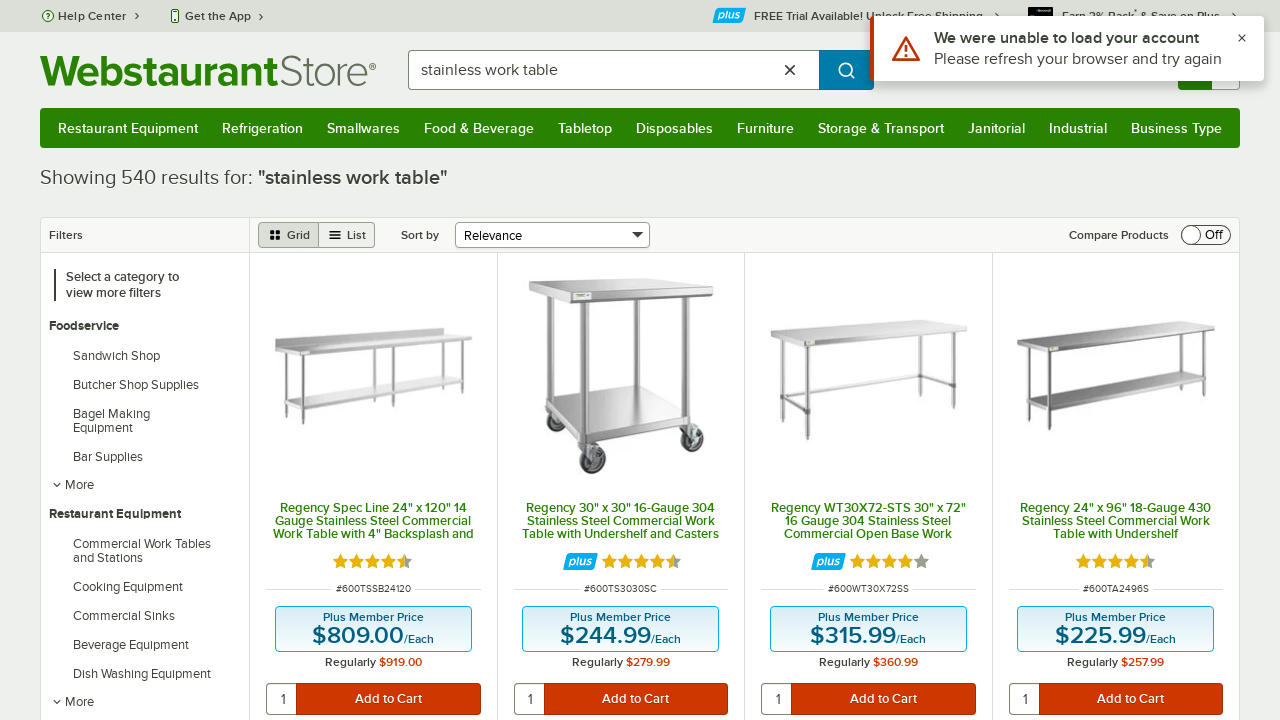

Page 2 loaded (networkidle)
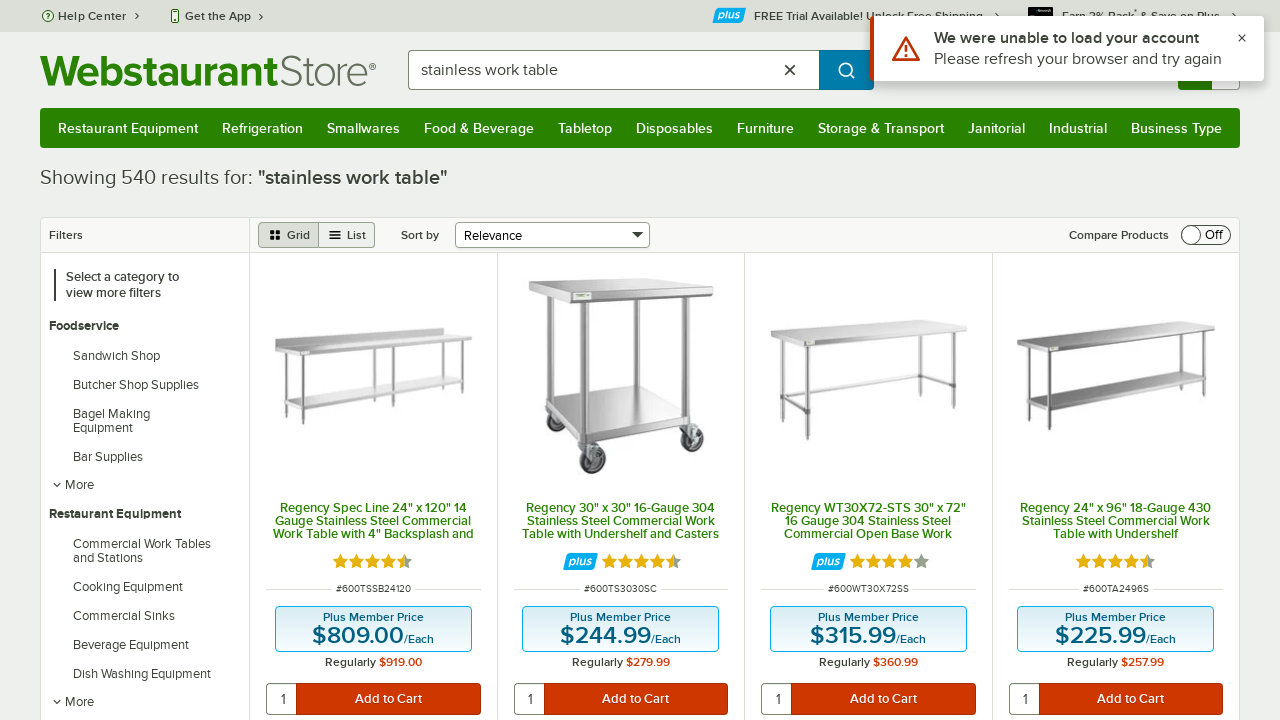

Waited 2 seconds for page 2 content to fully render
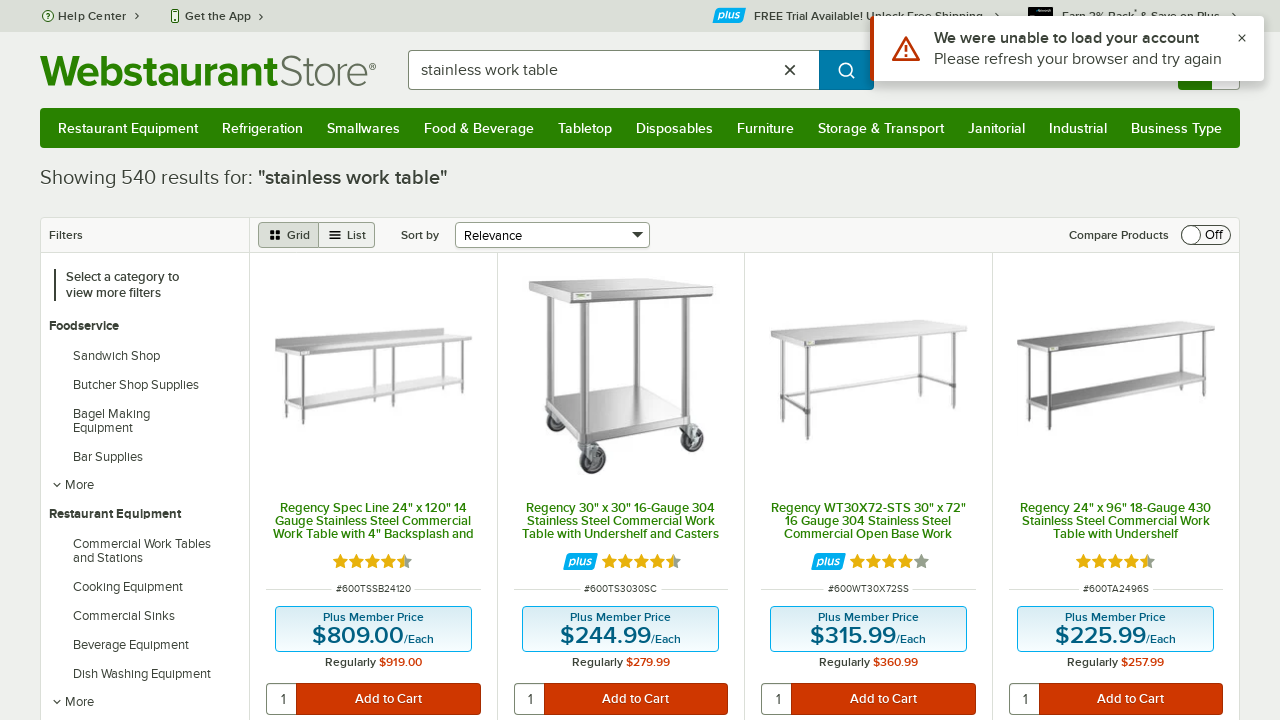

Navigated to search results page 3
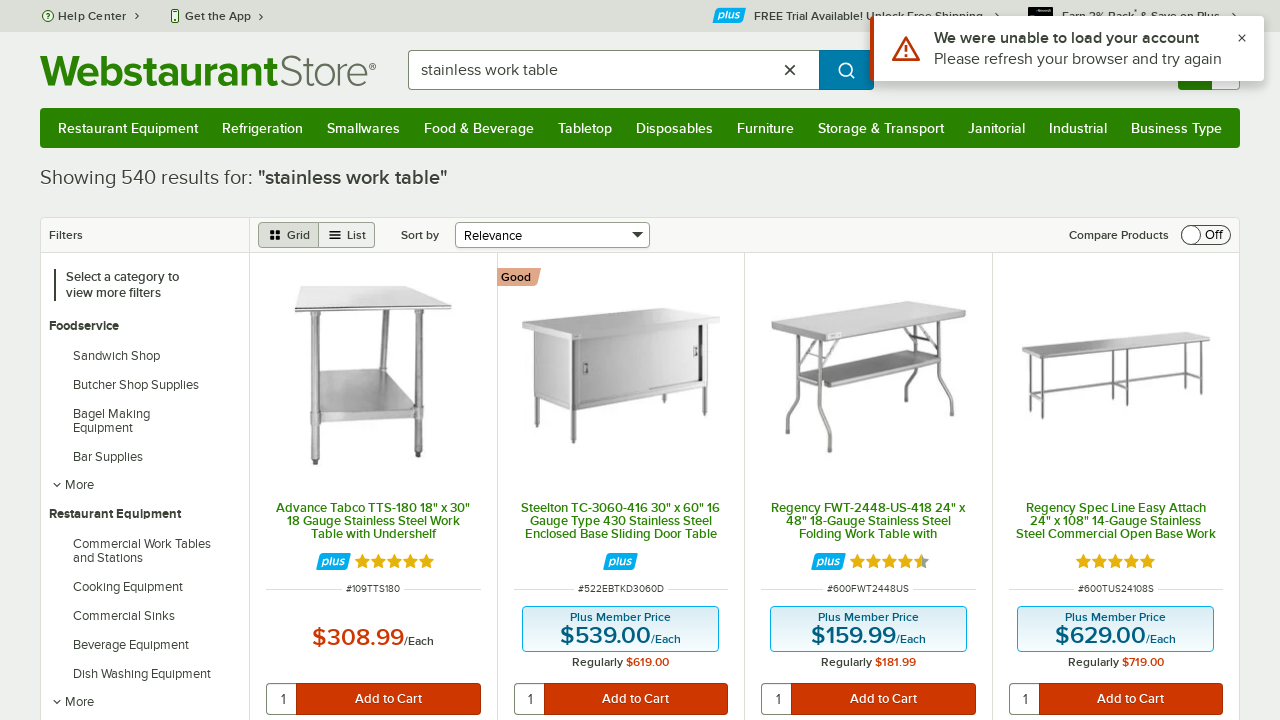

Page 3 loaded (networkidle)
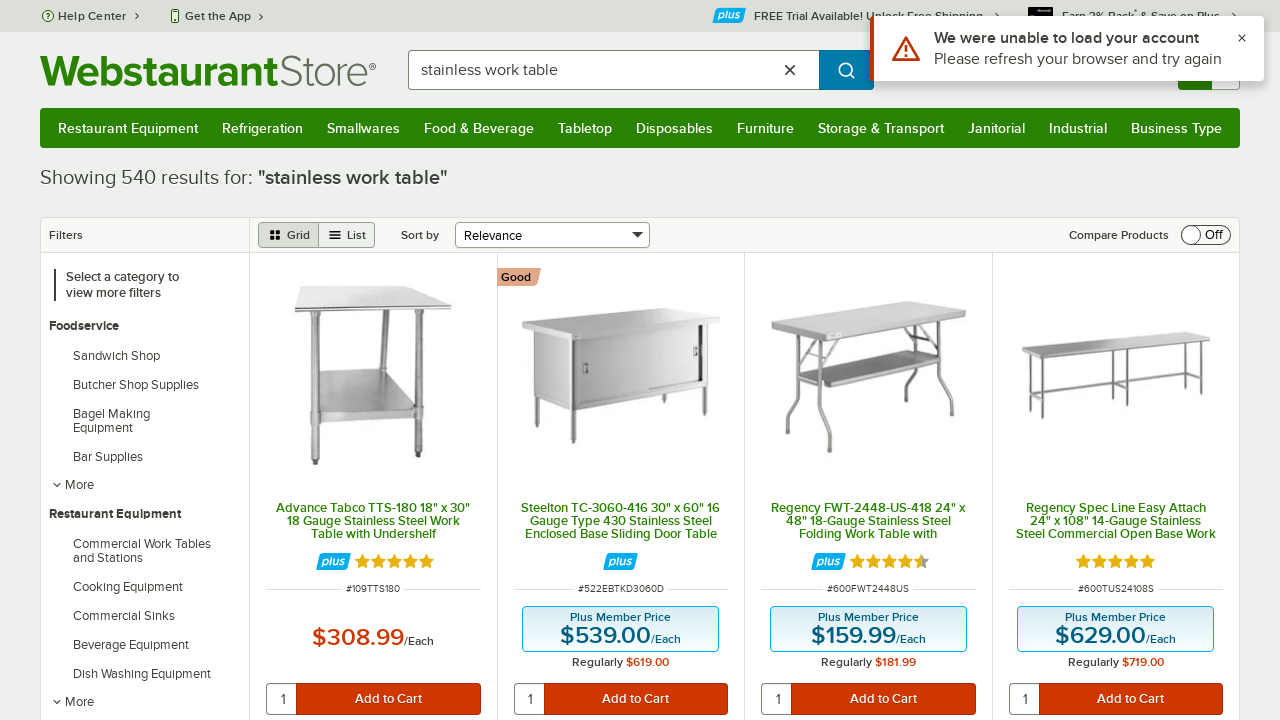

Waited 2 seconds for page 3 content to fully render
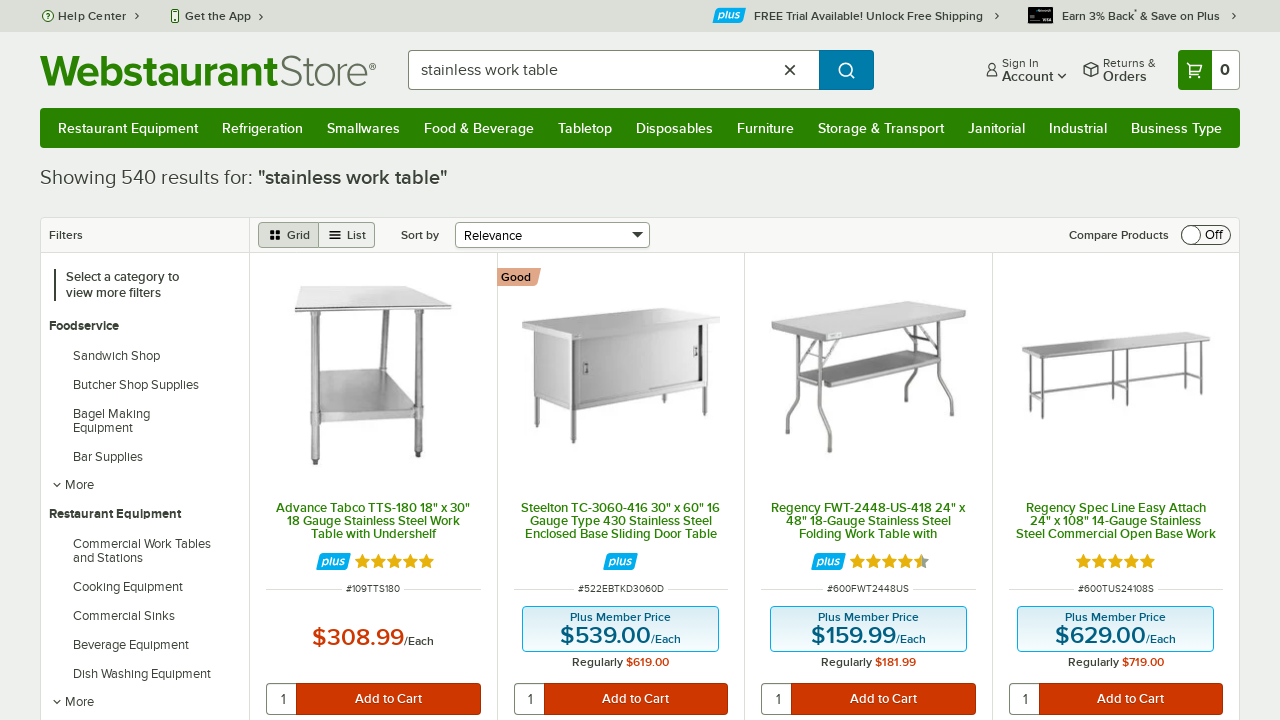

Navigated to search results page 4
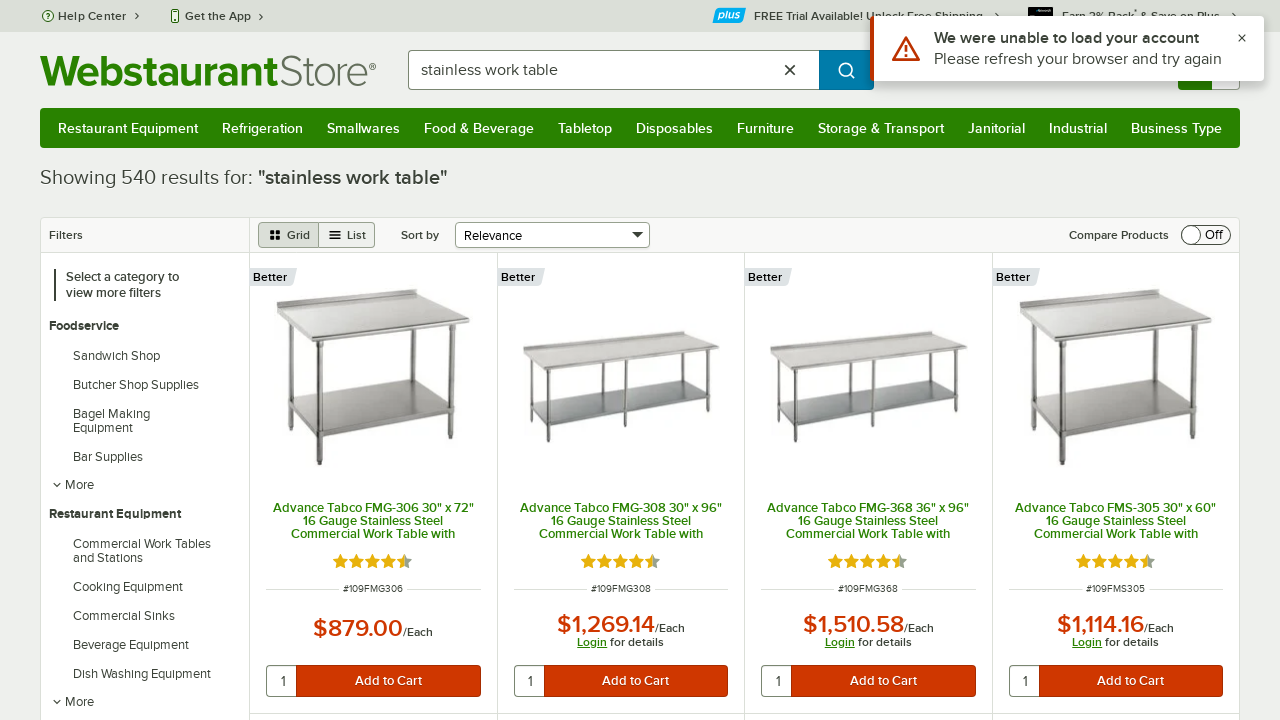

Page 4 loaded (networkidle)
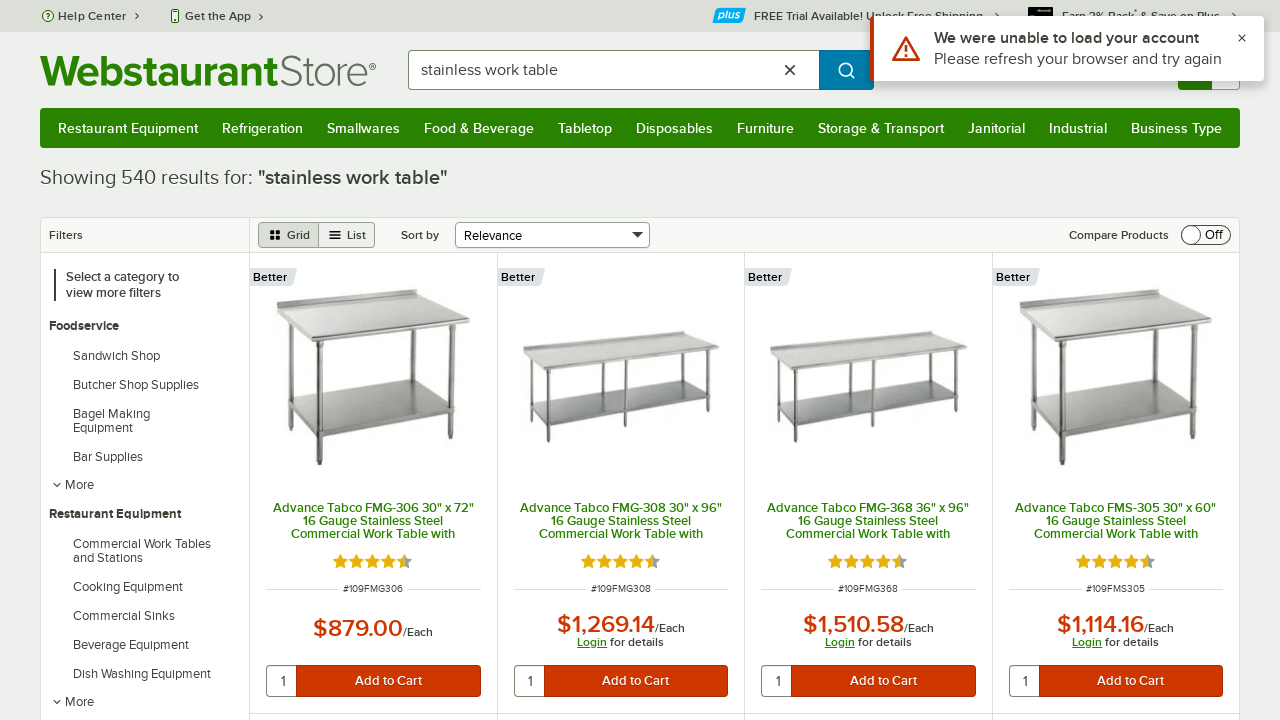

Waited 2 seconds for page 4 content to fully render
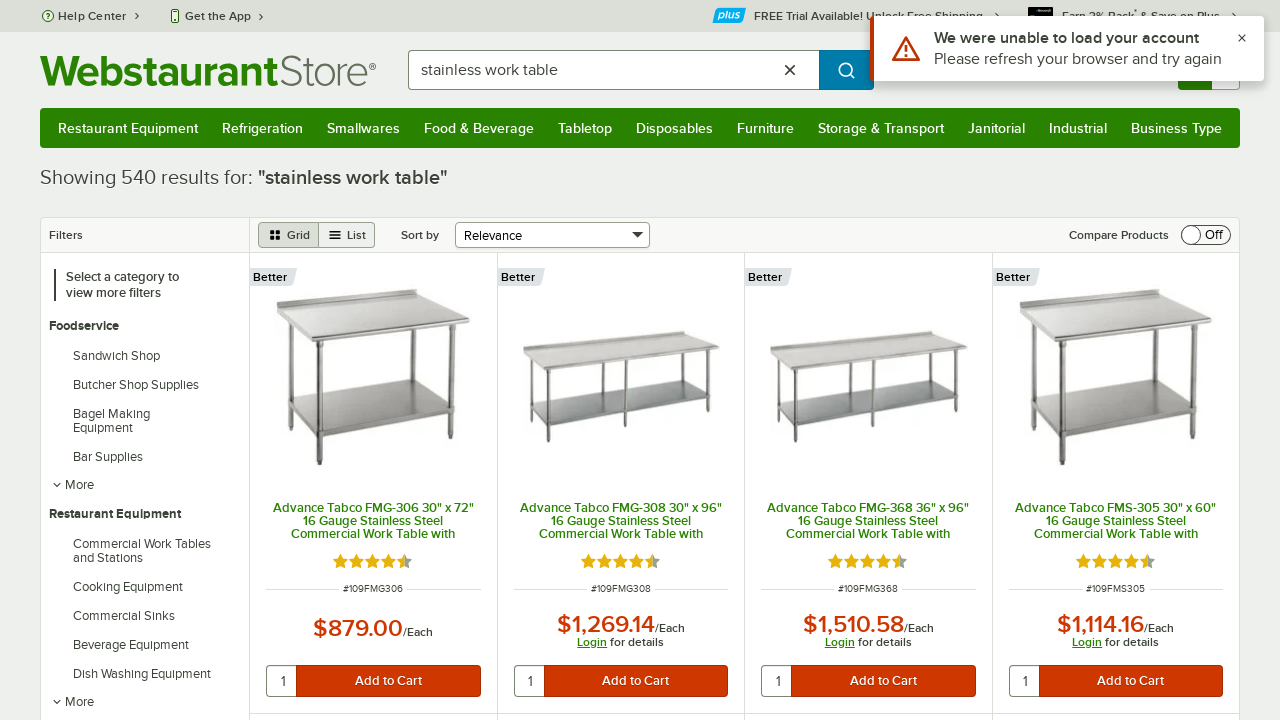

Navigated to search results page 5
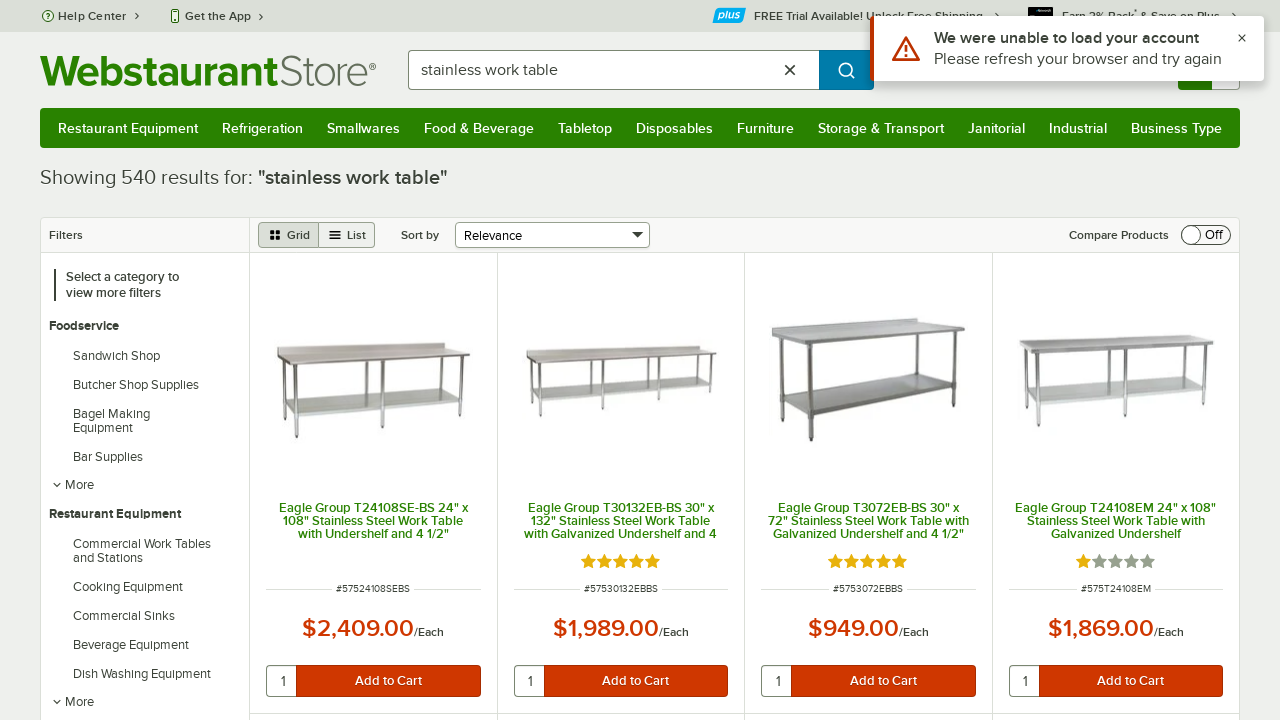

Page 5 loaded (networkidle)
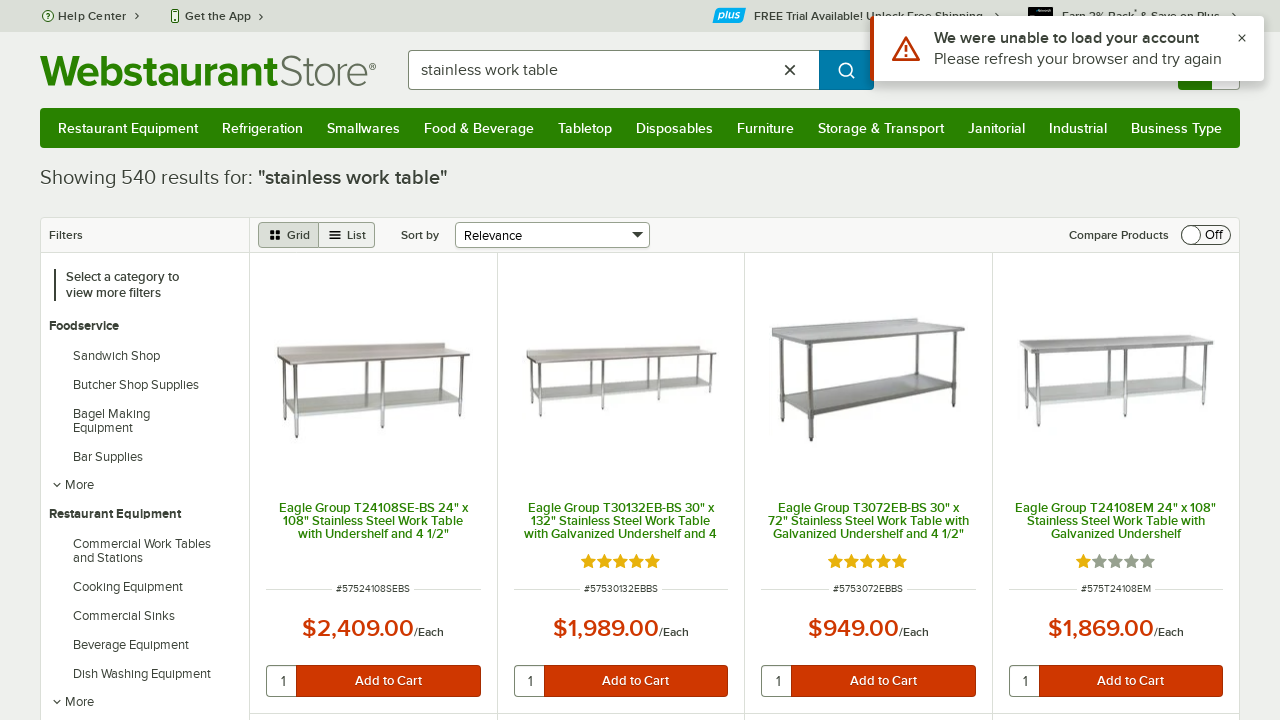

Waited 2 seconds for page 5 content to fully render
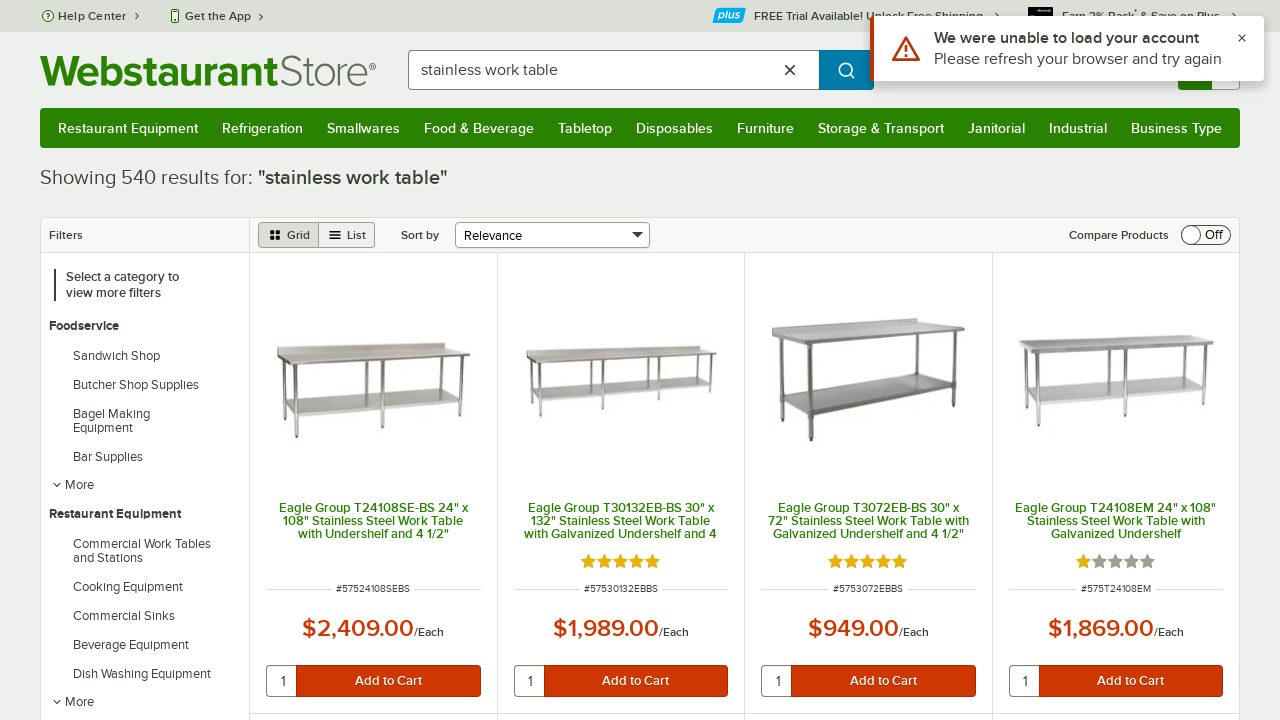

Navigated to search results page 6
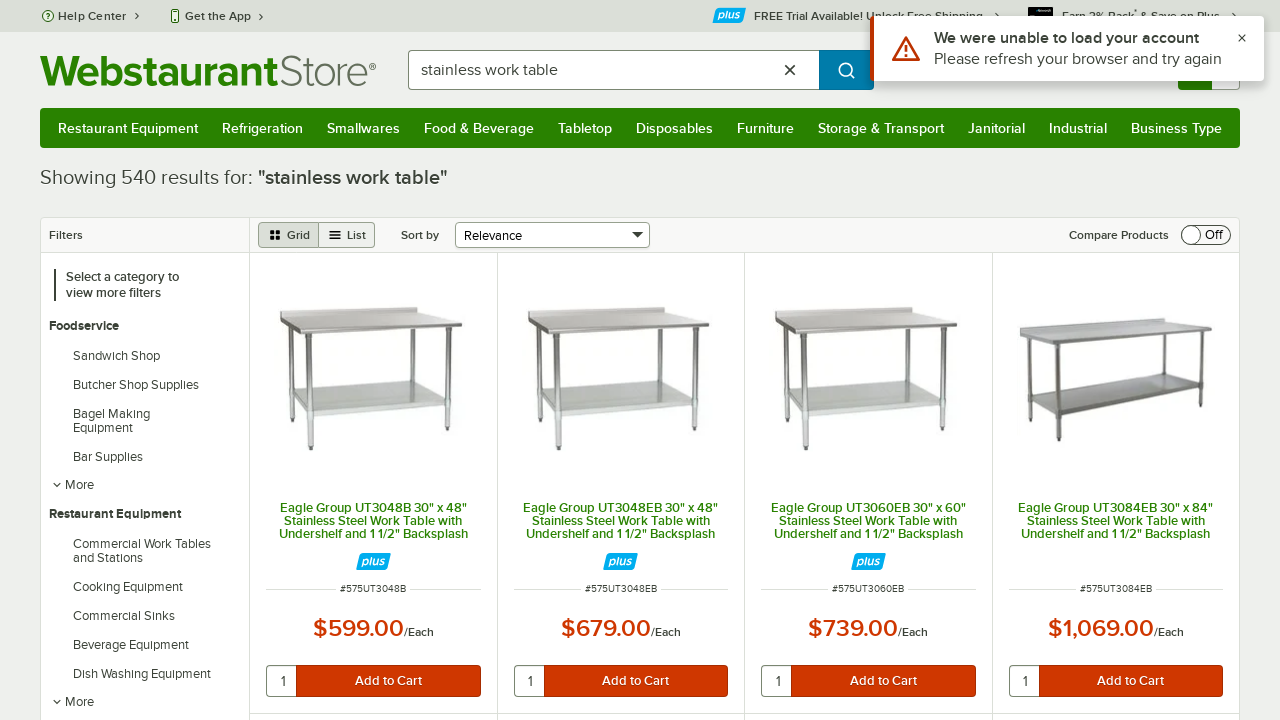

Page 6 loaded (networkidle)
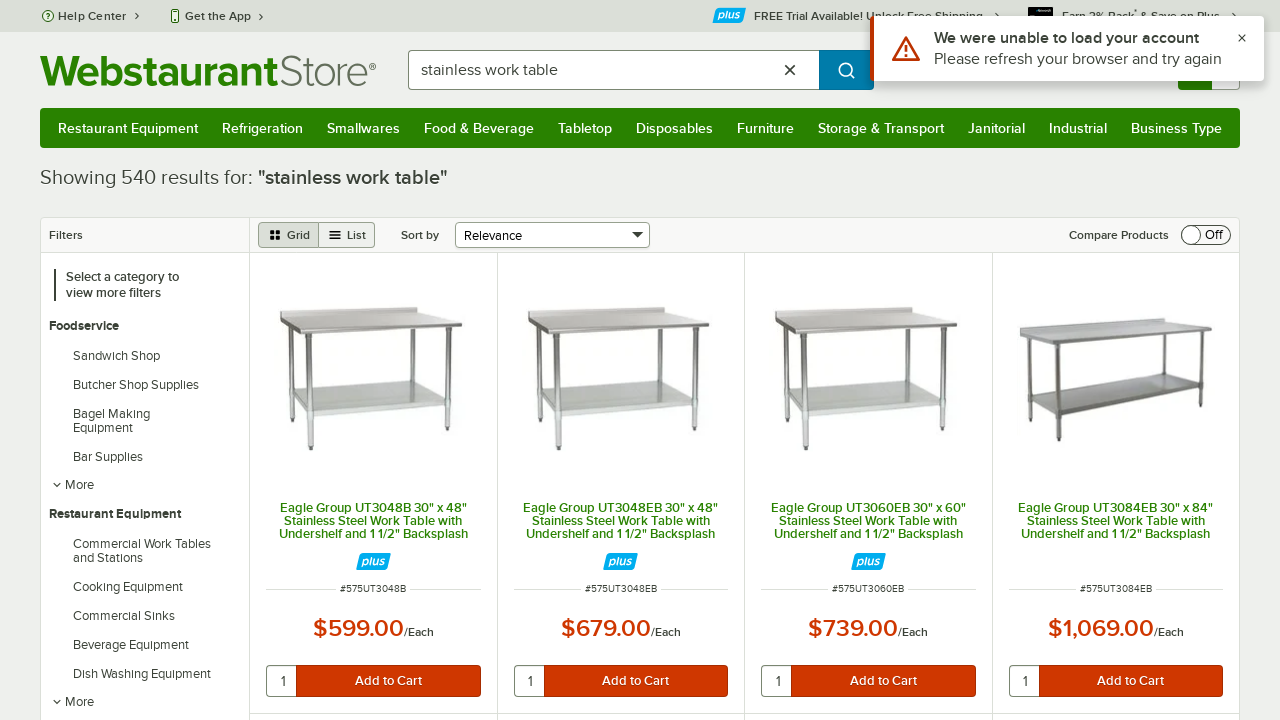

Waited 2 seconds for page 6 content to fully render
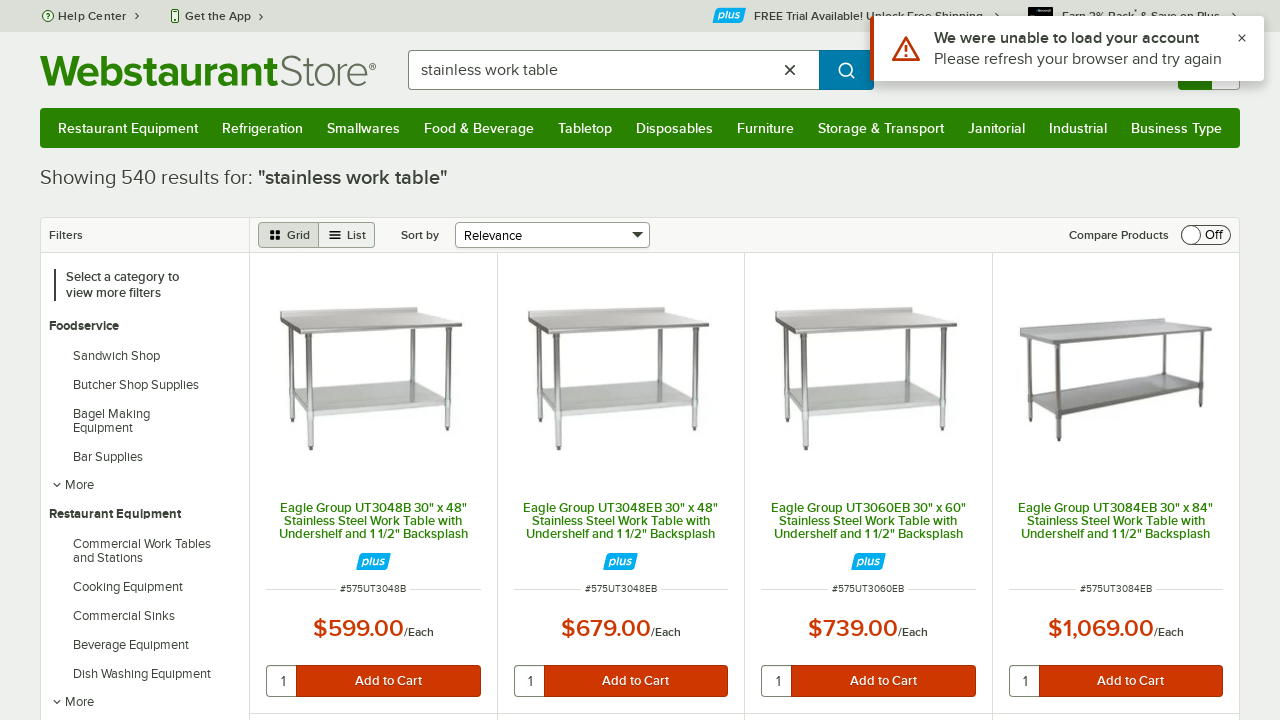

Navigated to search results page 7
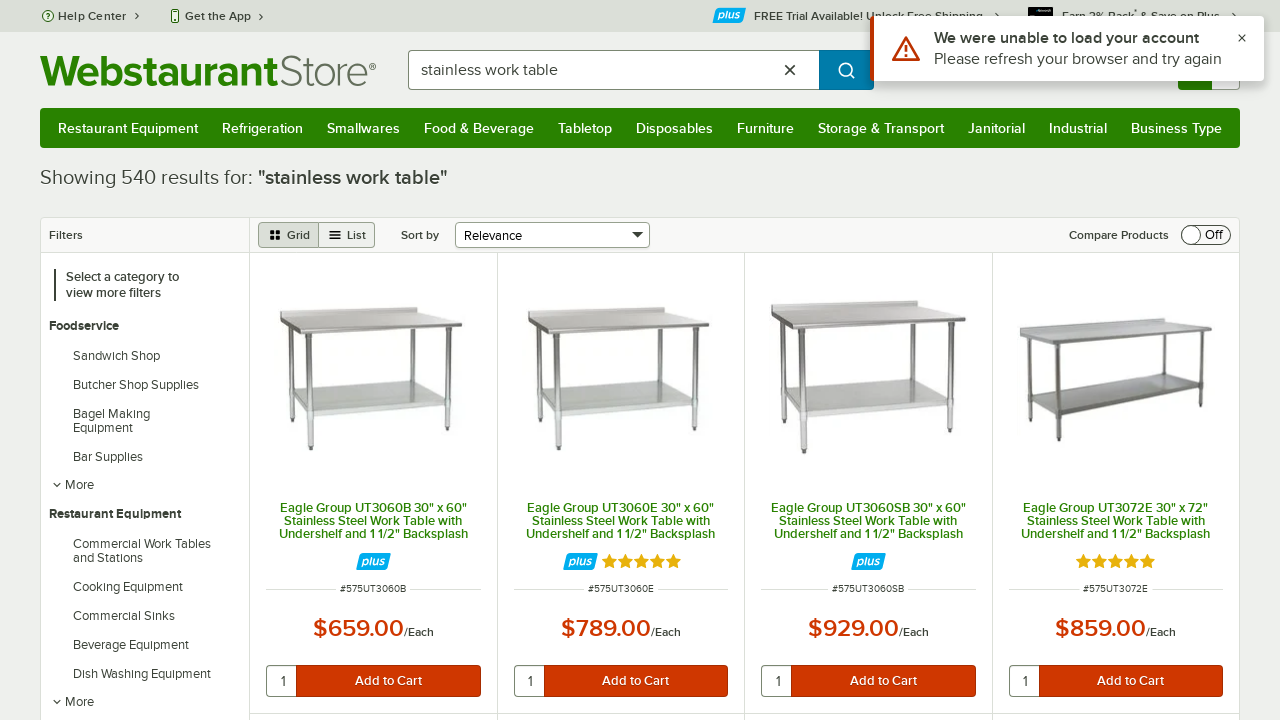

Page 7 loaded (networkidle)
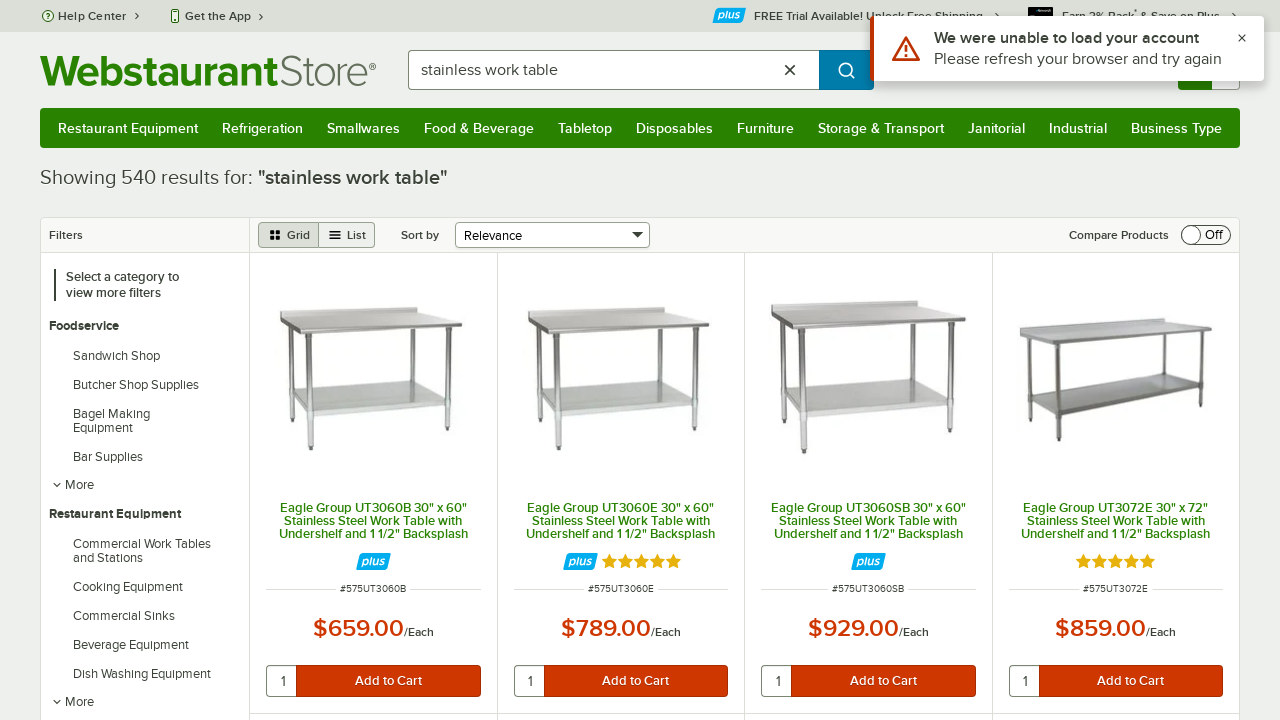

Waited 2 seconds for page 7 content to fully render
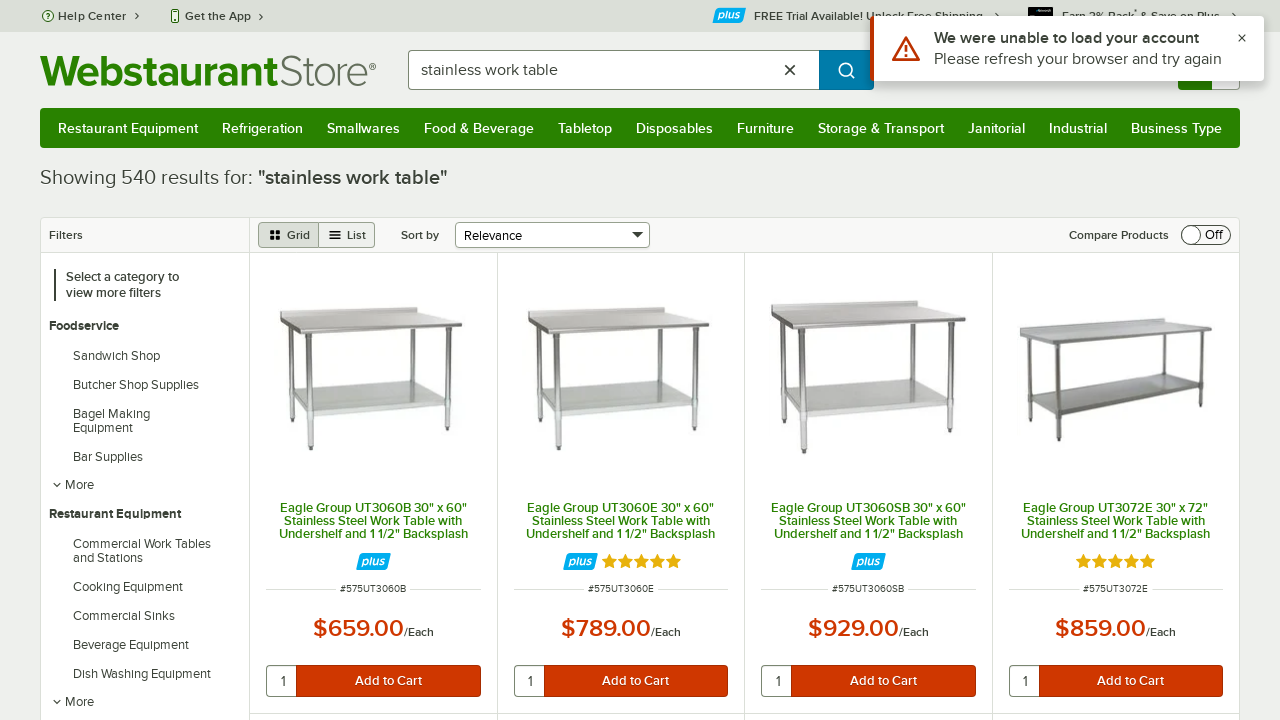

Navigated to search results page 8
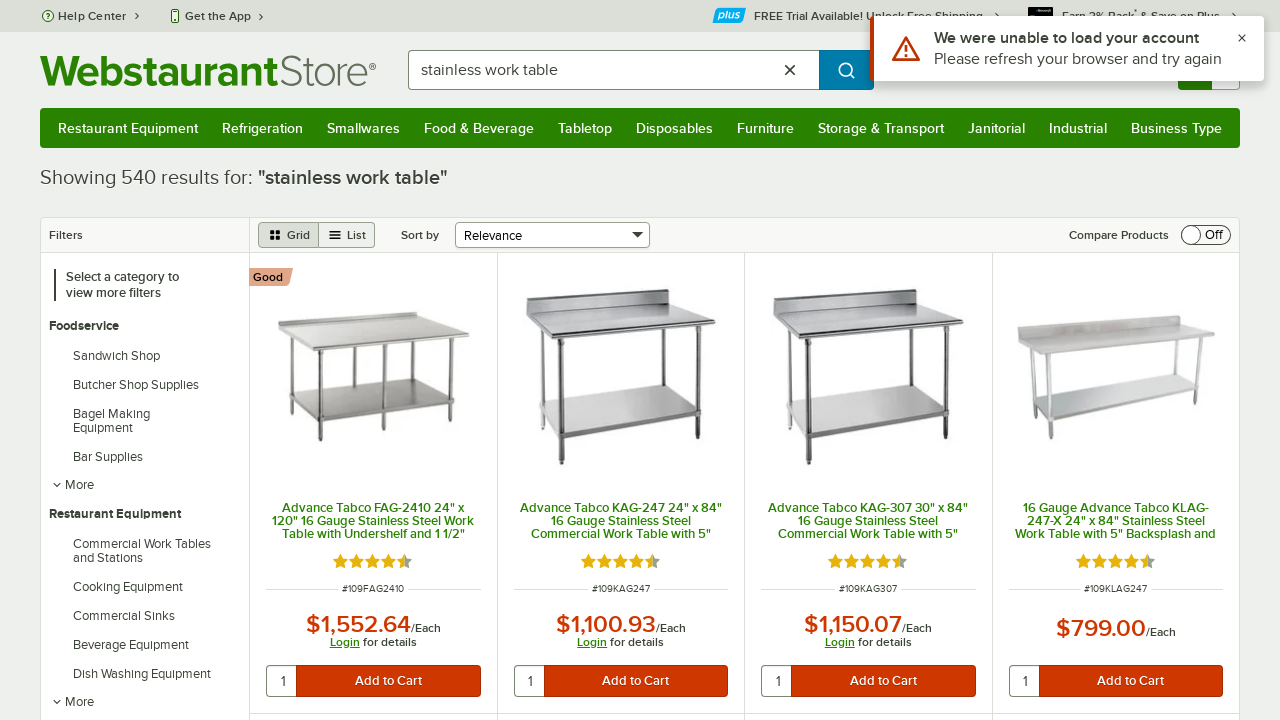

Page 8 loaded (networkidle)
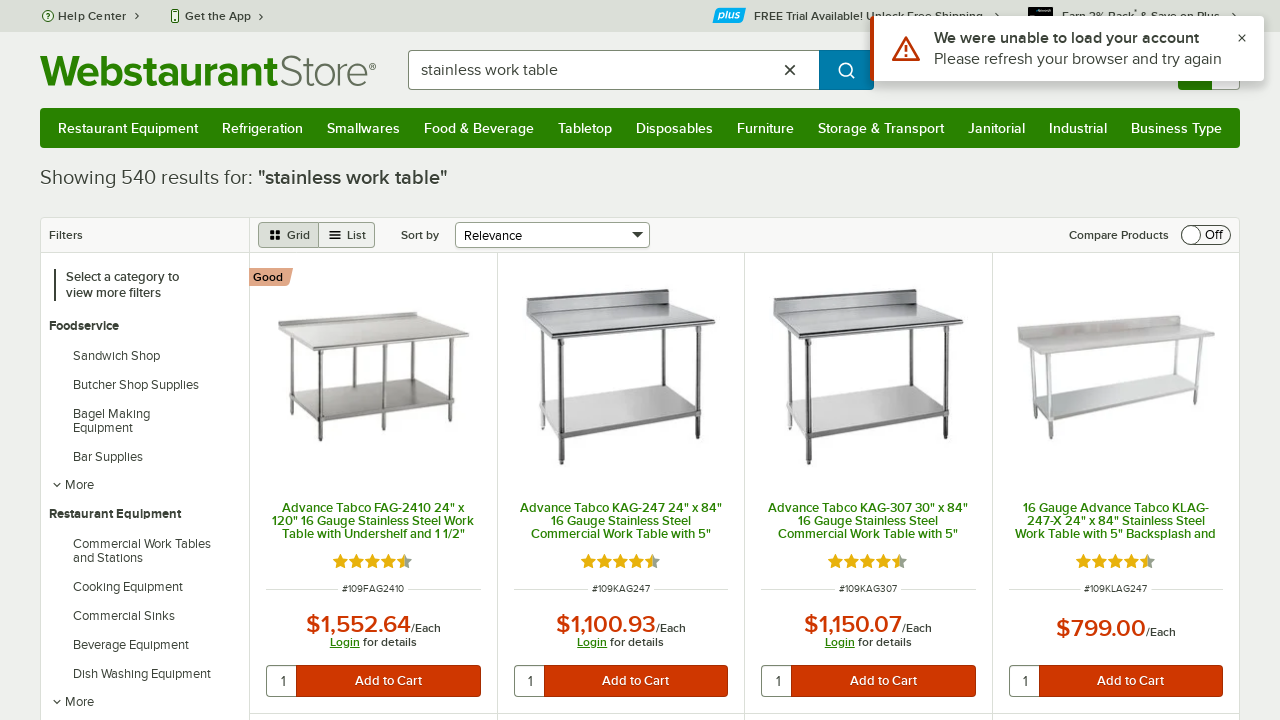

Waited 2 seconds for page 8 content to fully render
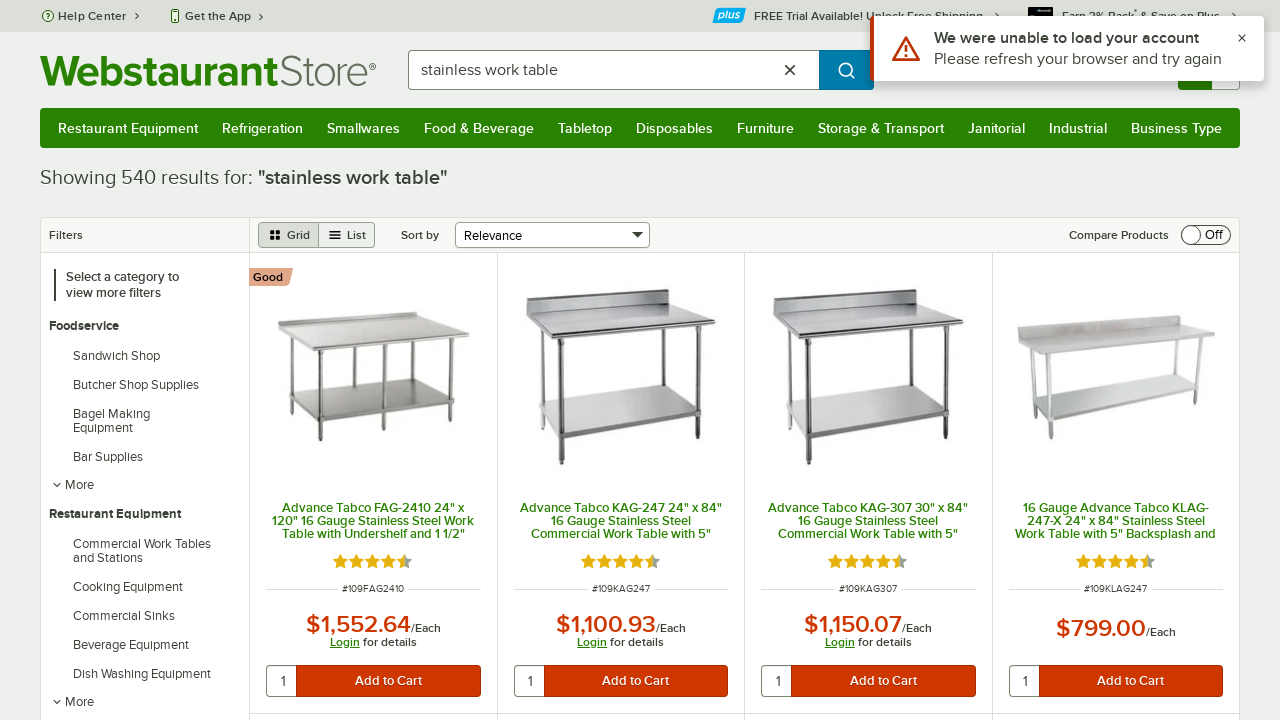

Navigated to search results page 9
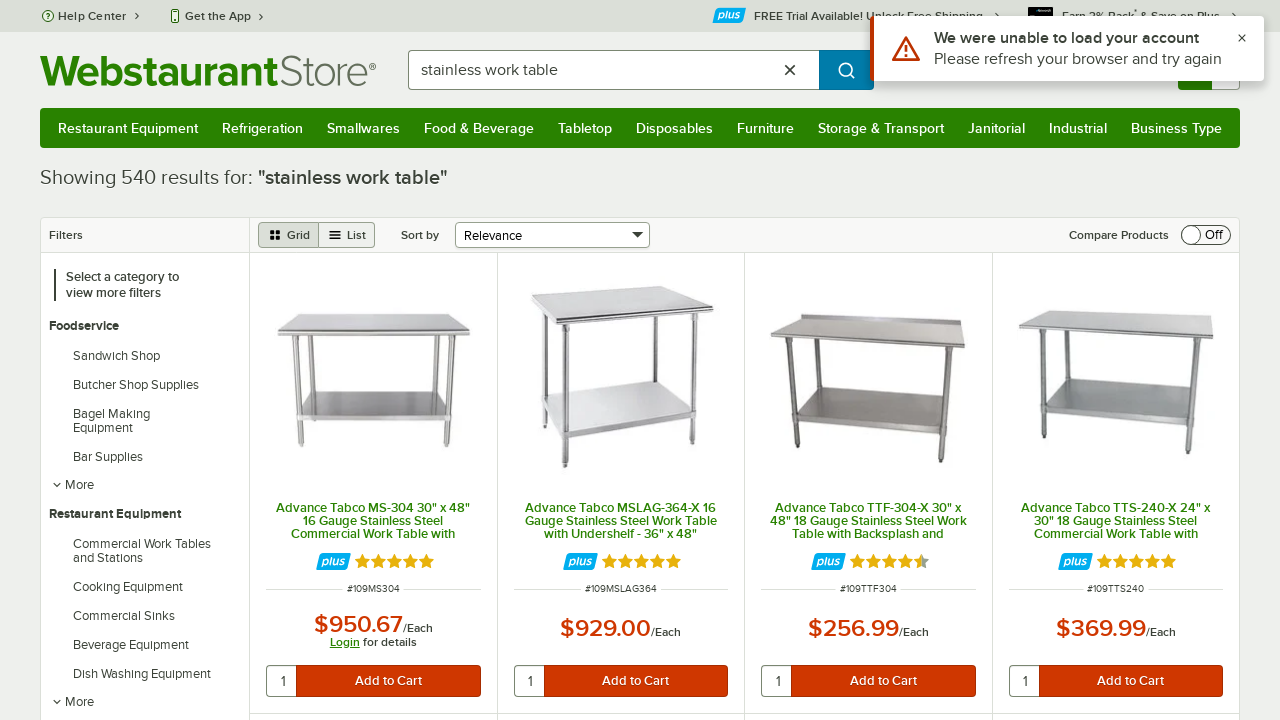

Page 9 loaded (networkidle)
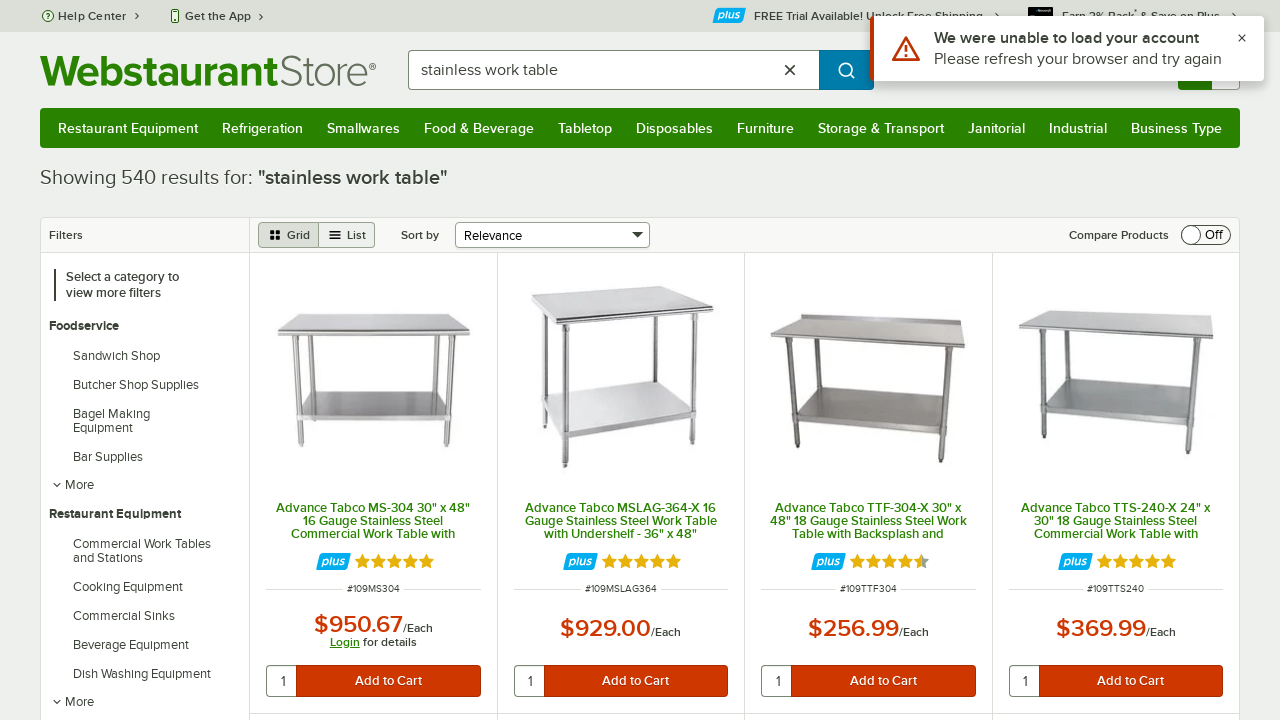

Waited 2 seconds for page 9 content to fully render
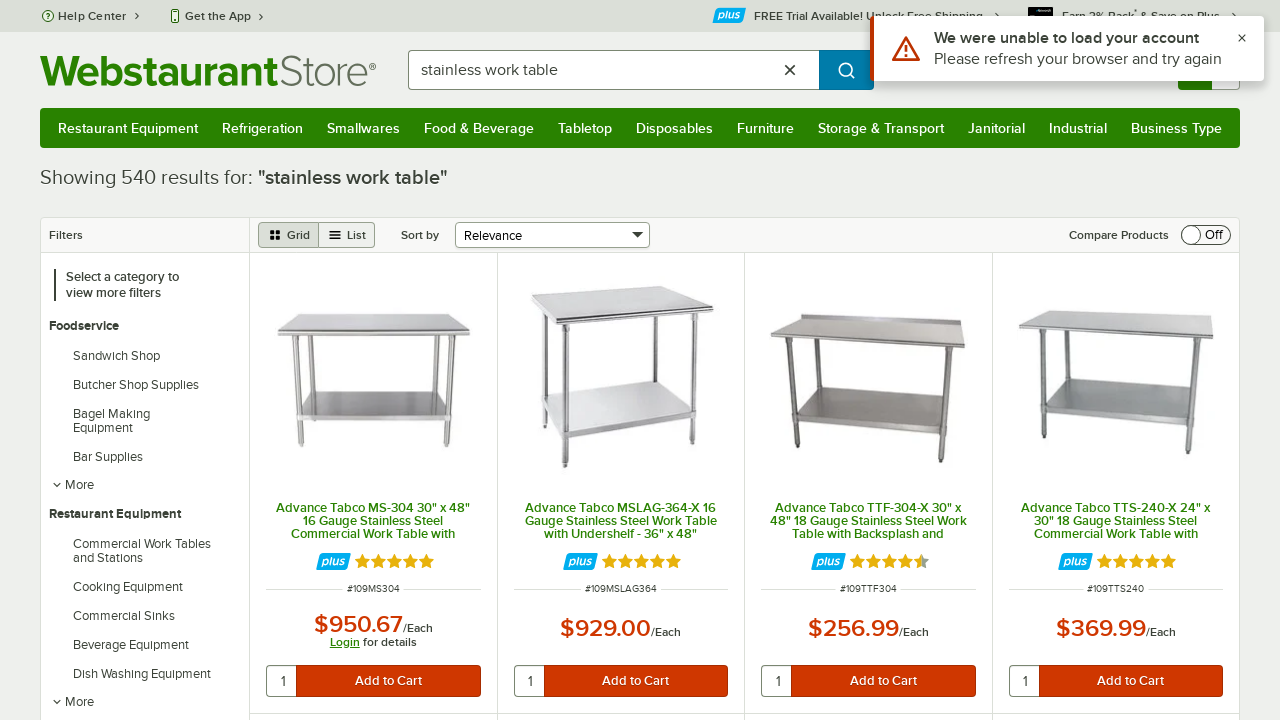

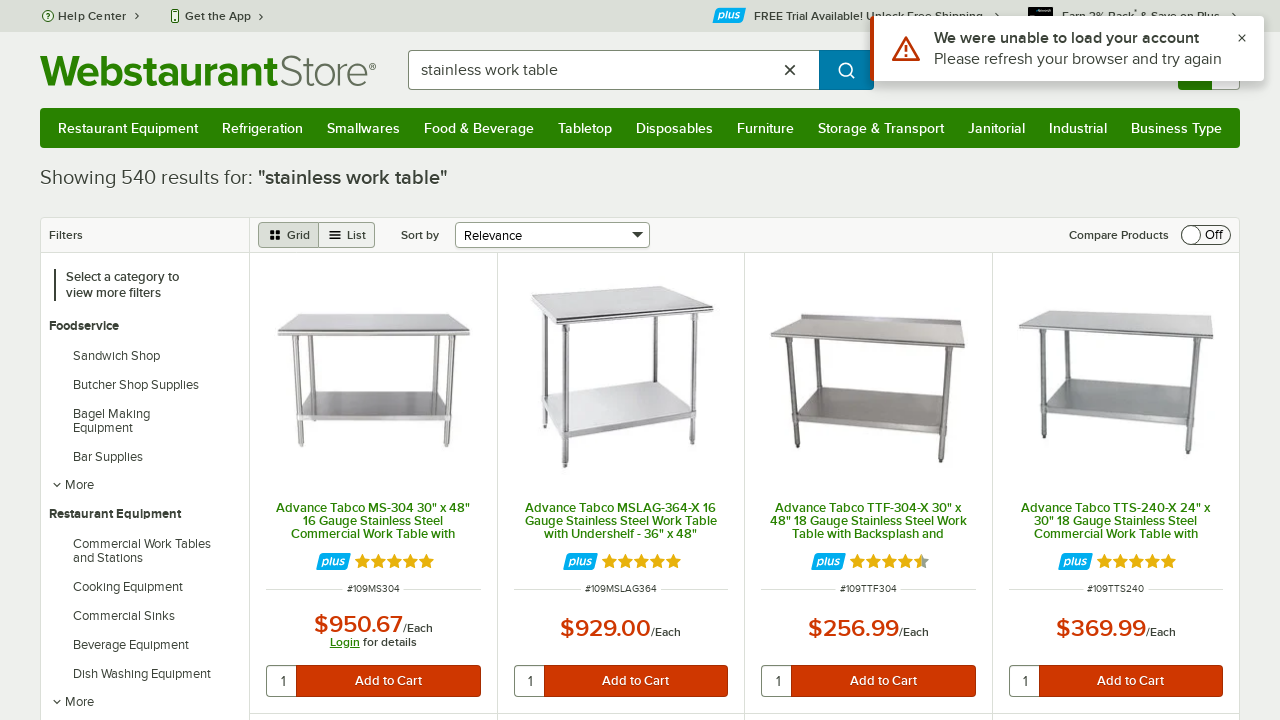